Tests filtering to display only completed items by clicking the Completed link.

Starting URL: https://demo.playwright.dev/todomvc

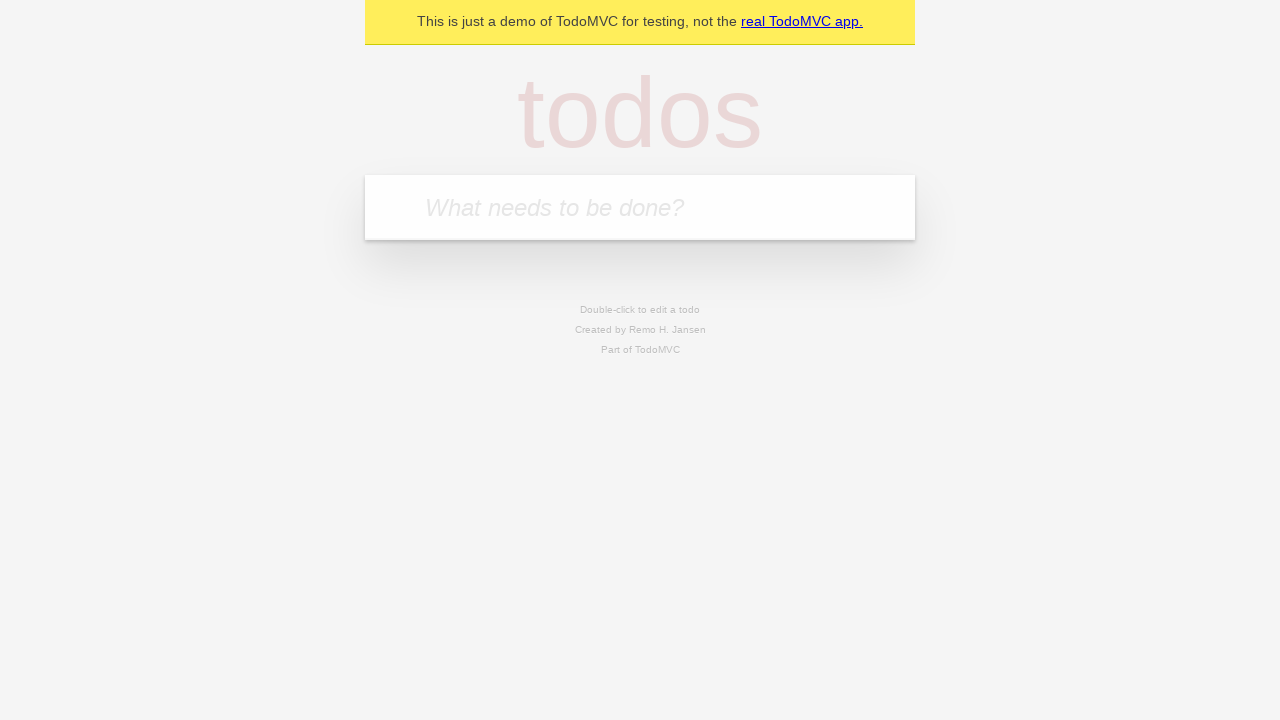

Filled todo input with 'buy some cheese' on internal:attr=[placeholder="What needs to be done?"i]
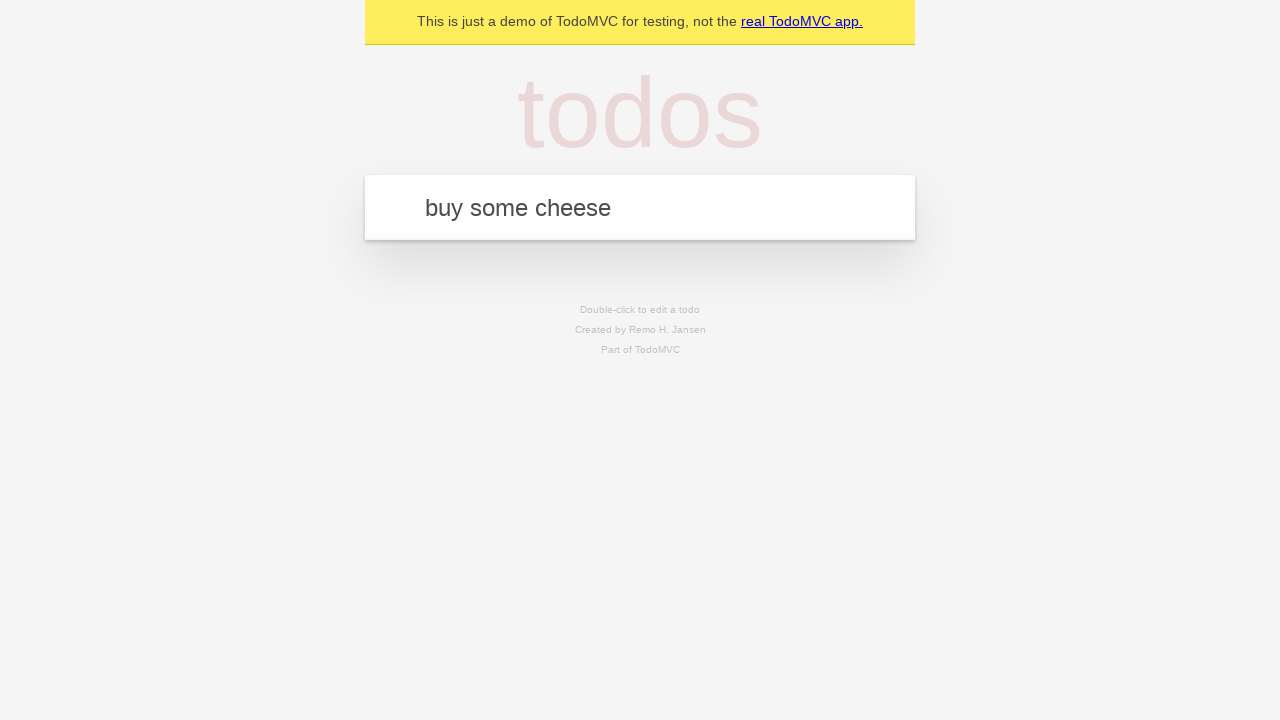

Pressed Enter to add first todo on internal:attr=[placeholder="What needs to be done?"i]
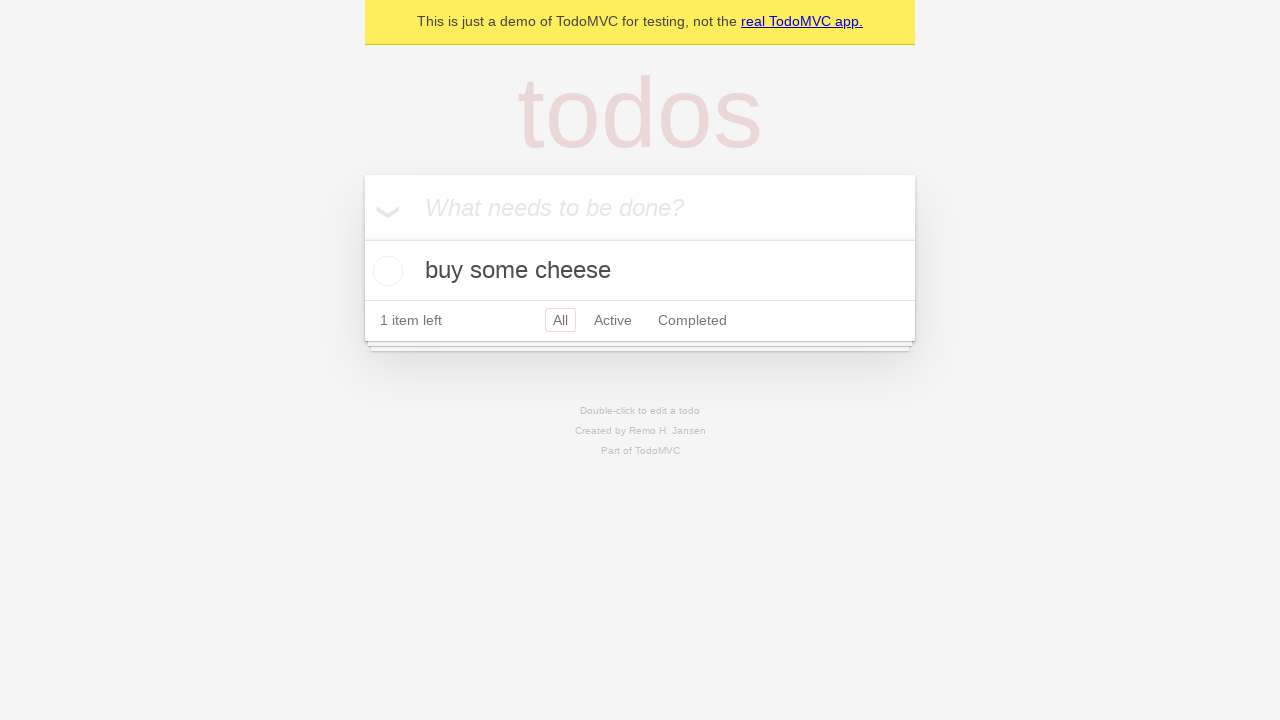

Filled todo input with 'feed the cat' on internal:attr=[placeholder="What needs to be done?"i]
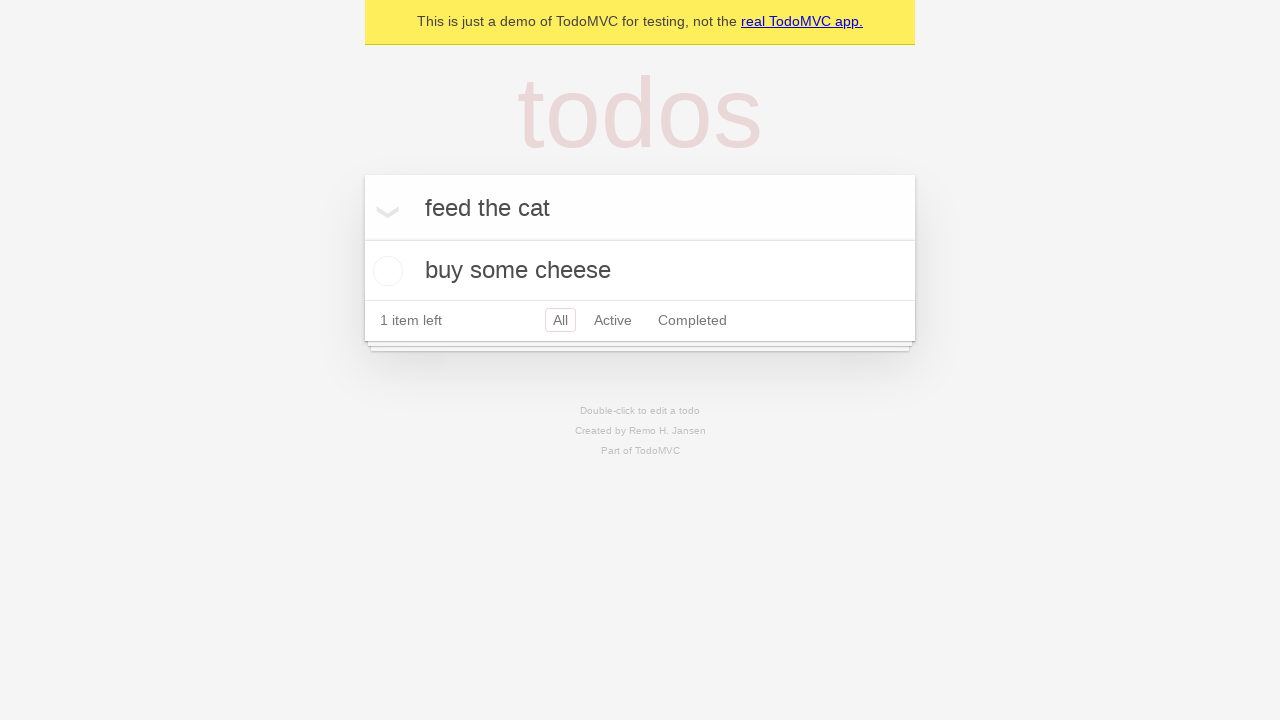

Pressed Enter to add second todo on internal:attr=[placeholder="What needs to be done?"i]
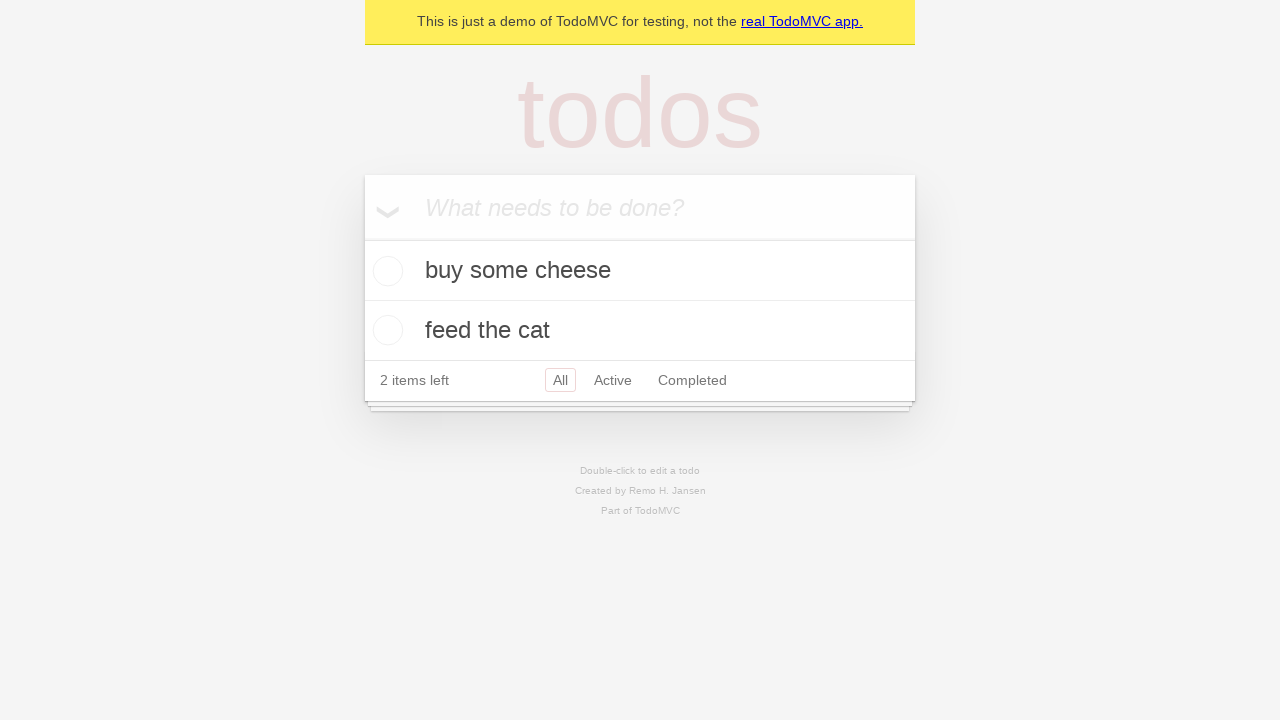

Filled todo input with 'book a doctors appointment' on internal:attr=[placeholder="What needs to be done?"i]
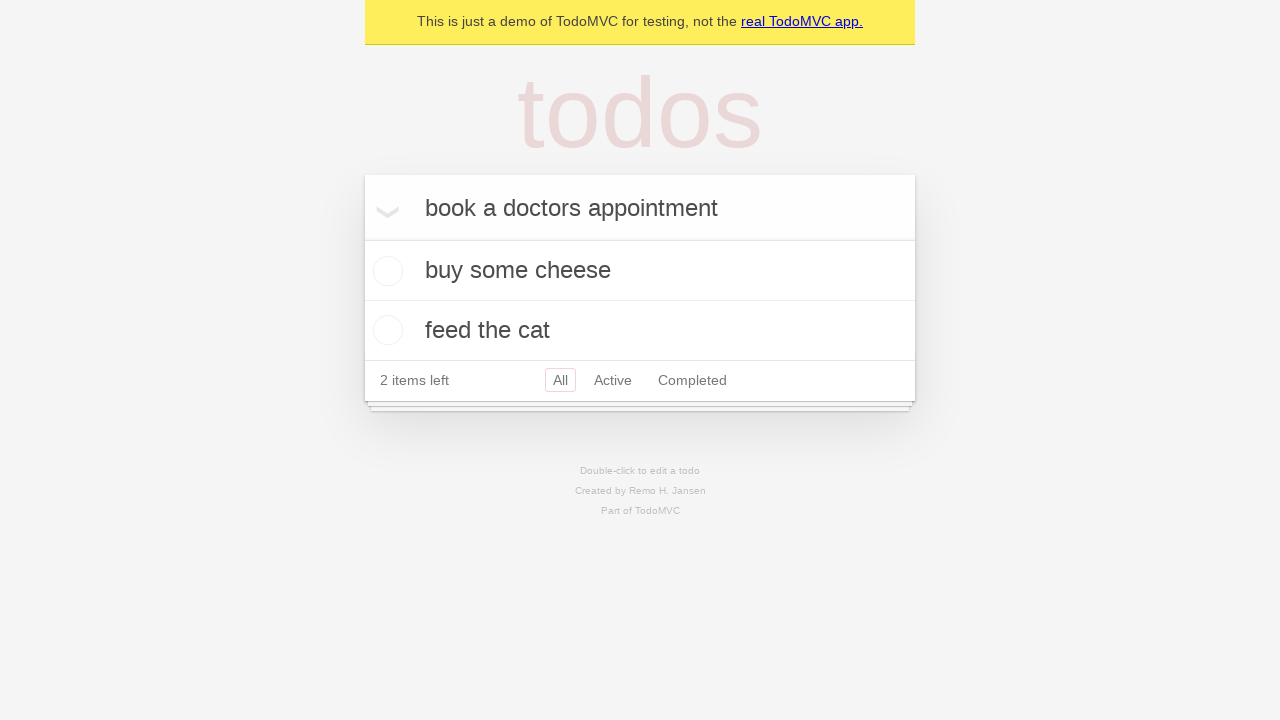

Pressed Enter to add third todo on internal:attr=[placeholder="What needs to be done?"i]
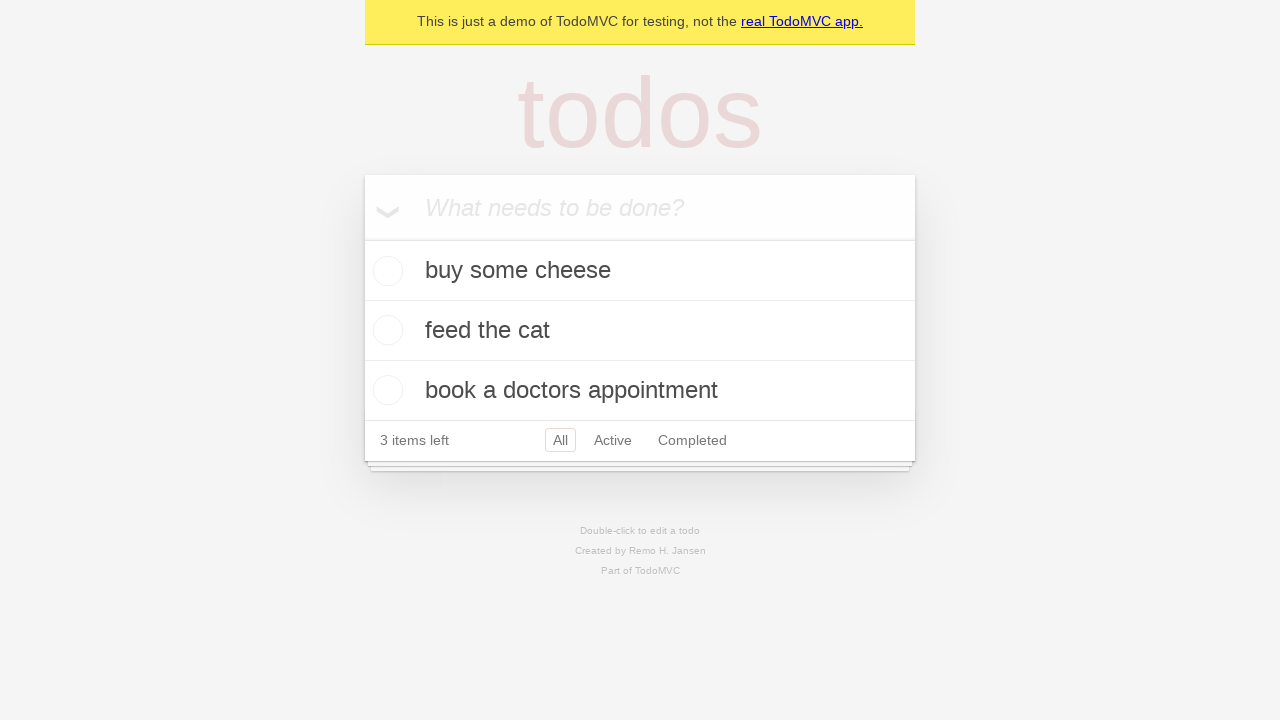

Checked the second todo item at (385, 330) on internal:testid=[data-testid="todo-item"s] >> nth=1 >> internal:role=checkbox
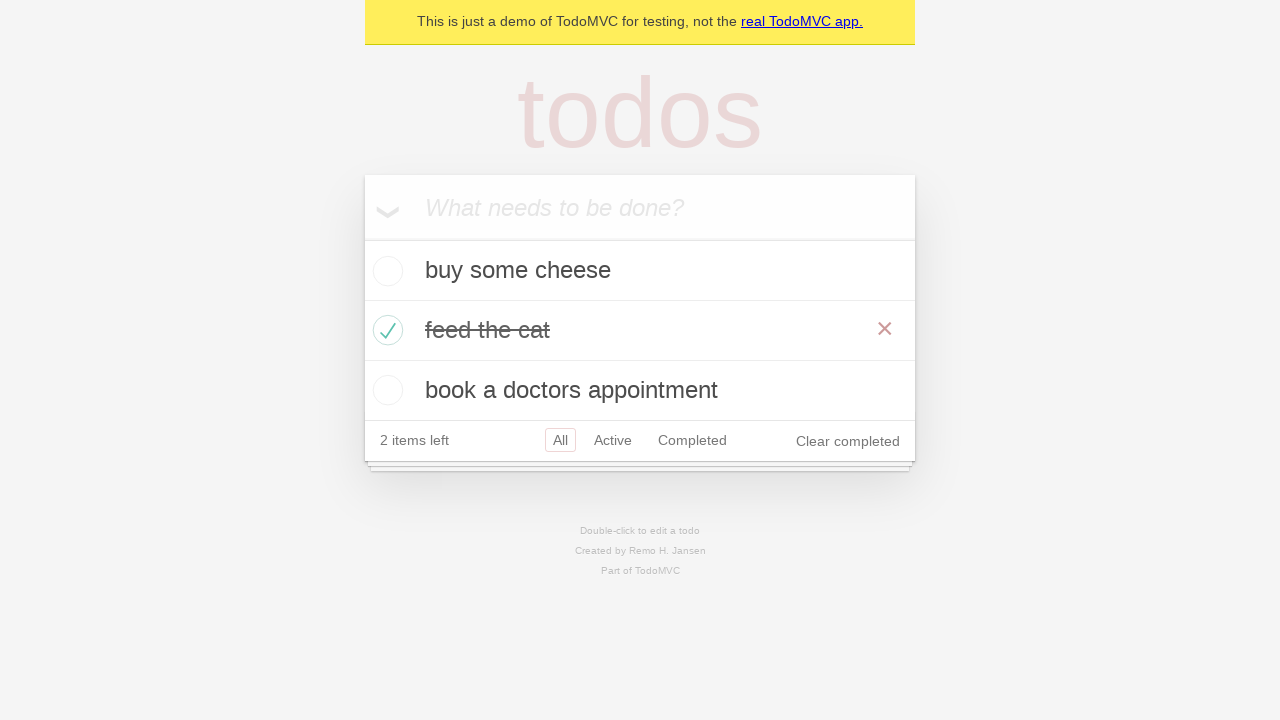

Clicked Completed filter to display only completed items at (692, 440) on internal:role=link[name="Completed"i]
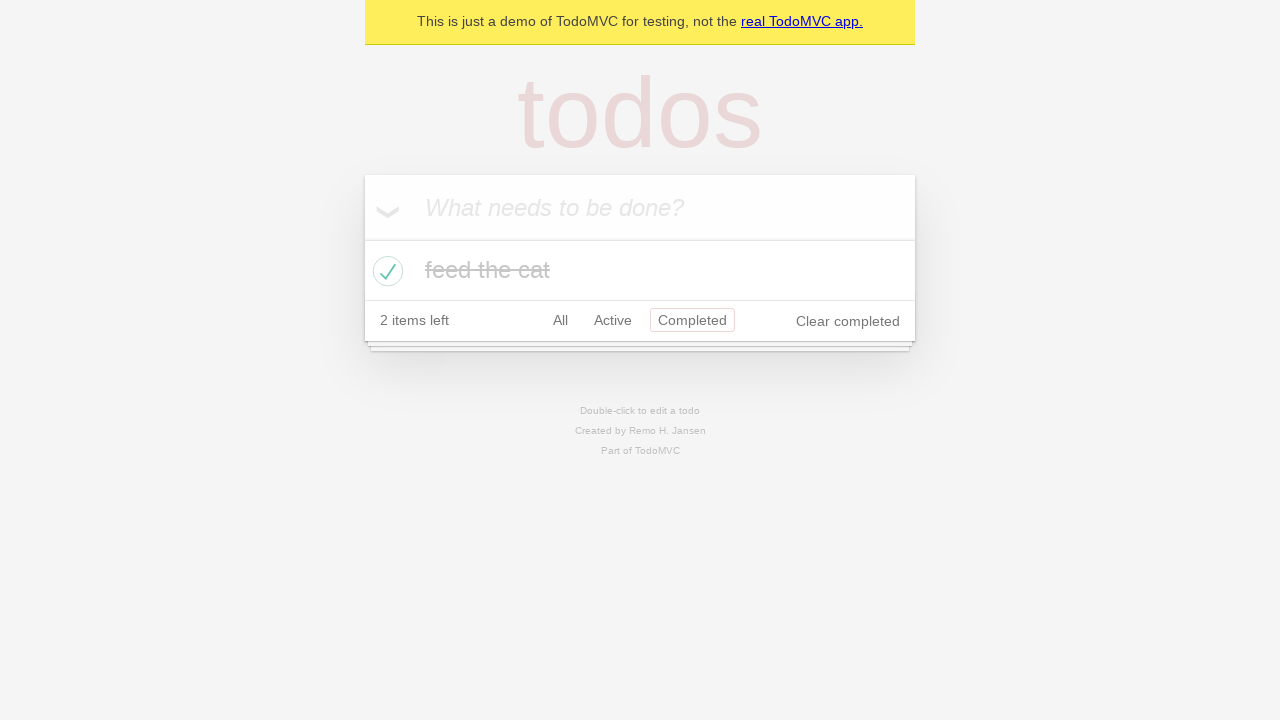

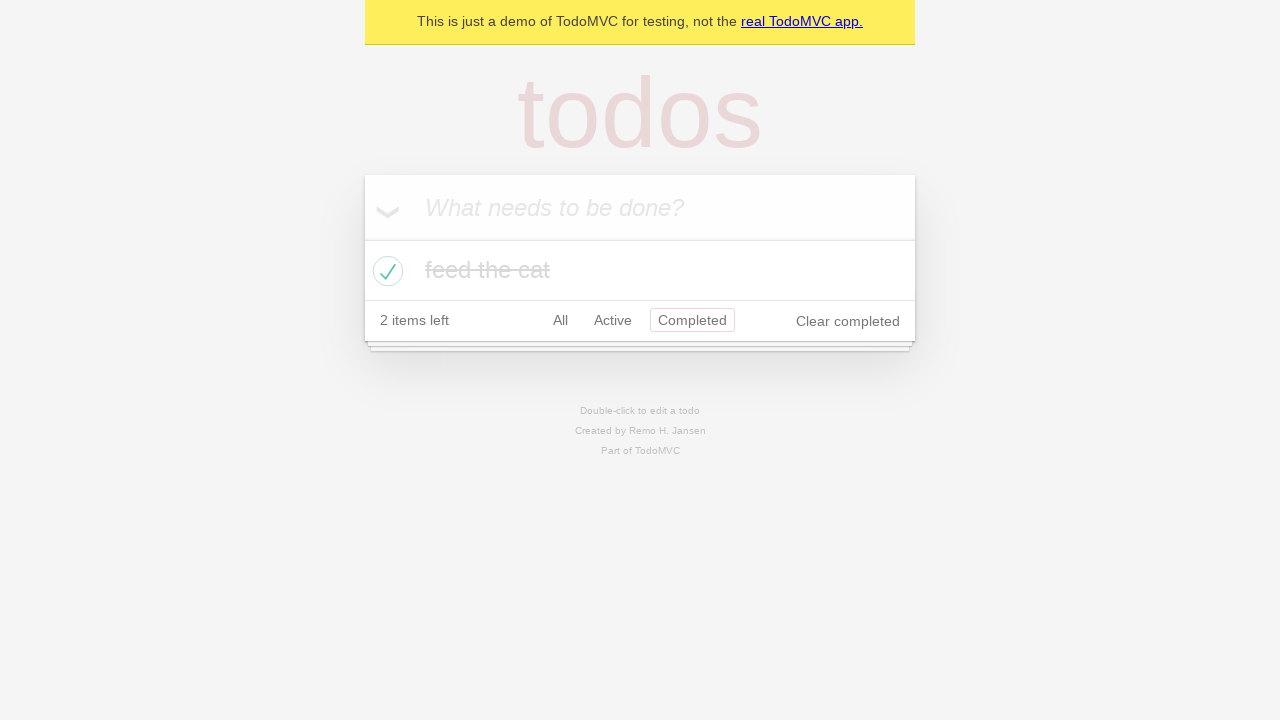